Tests tooltip display by hovering over an element and verifying the tooltip text appears

Starting URL: https://trytestingthis.netlify.app

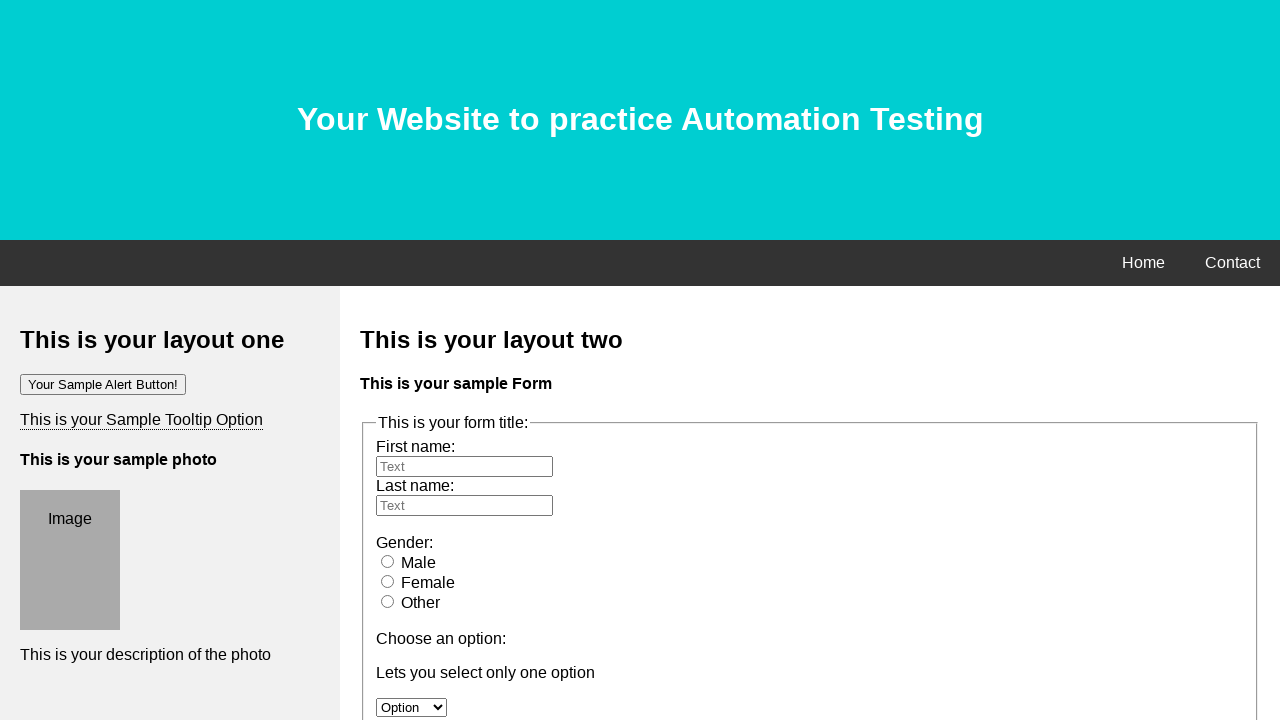

Hovered over tooltip element at (142, 420) on xpath=/html/body/div[3]/div[1]/div[2]
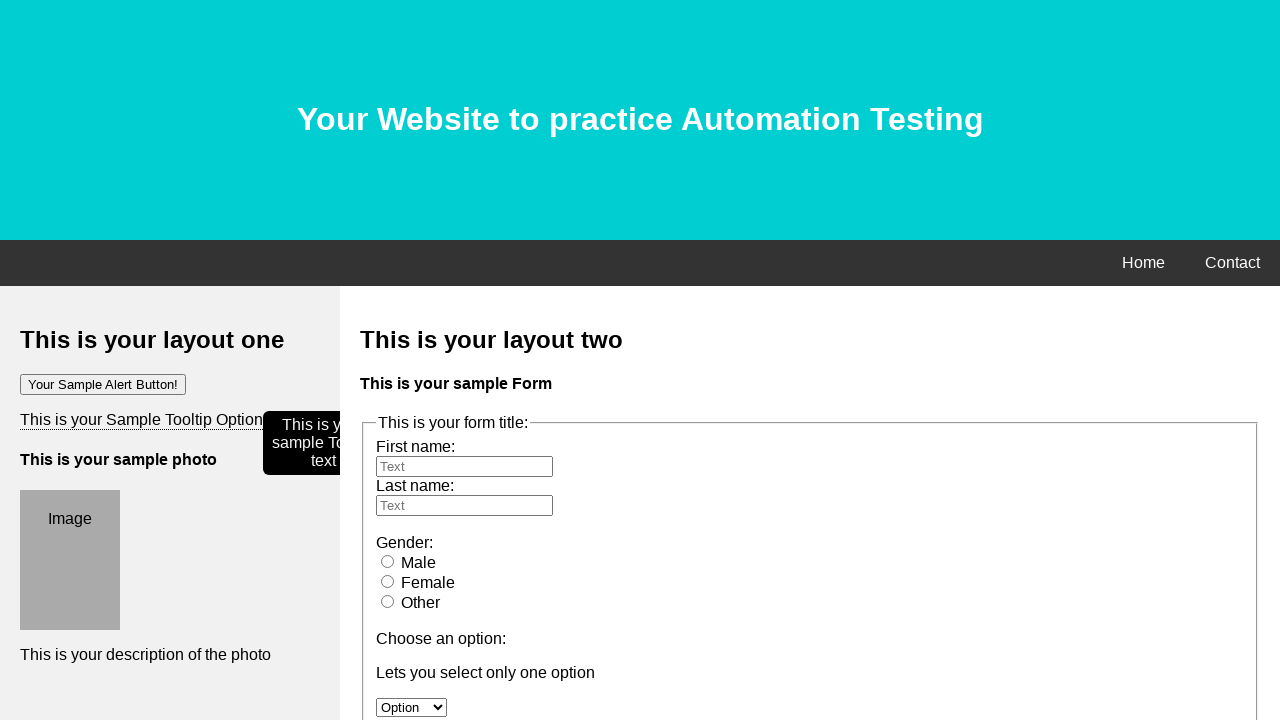

Retrieved tooltip text content
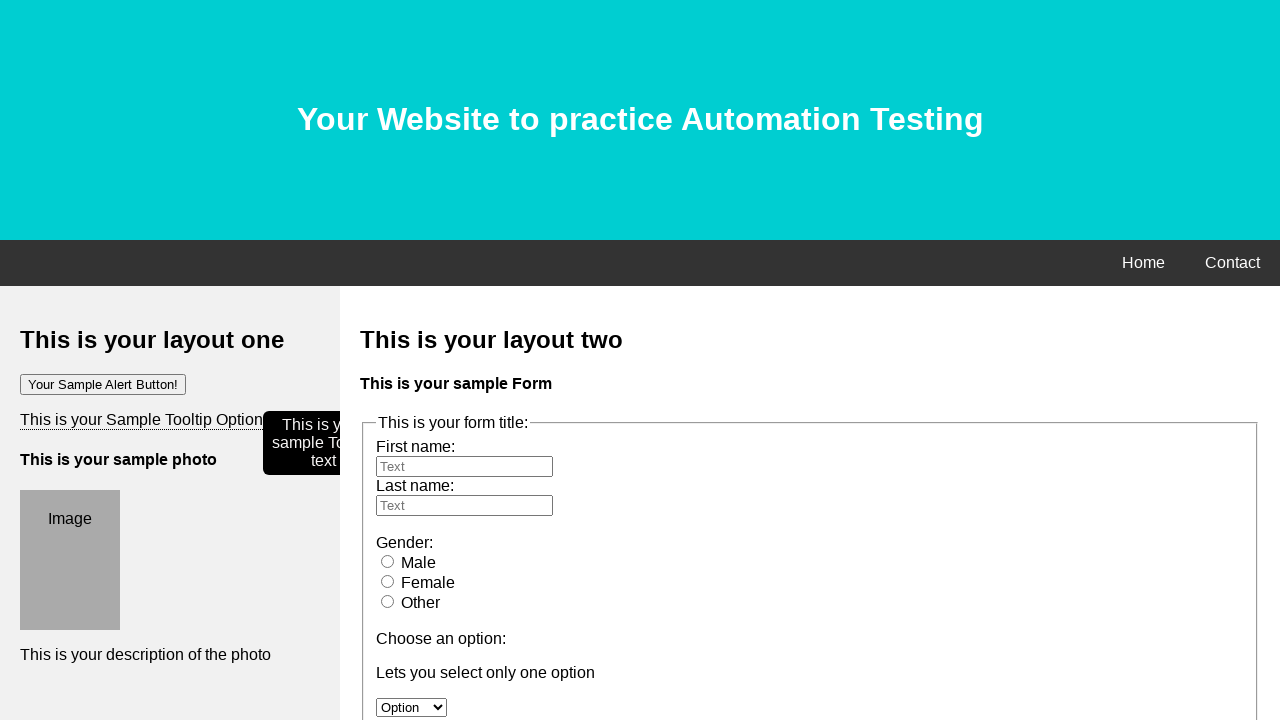

Verified tooltip text matches expected value 'This is your sample Tooltip text'
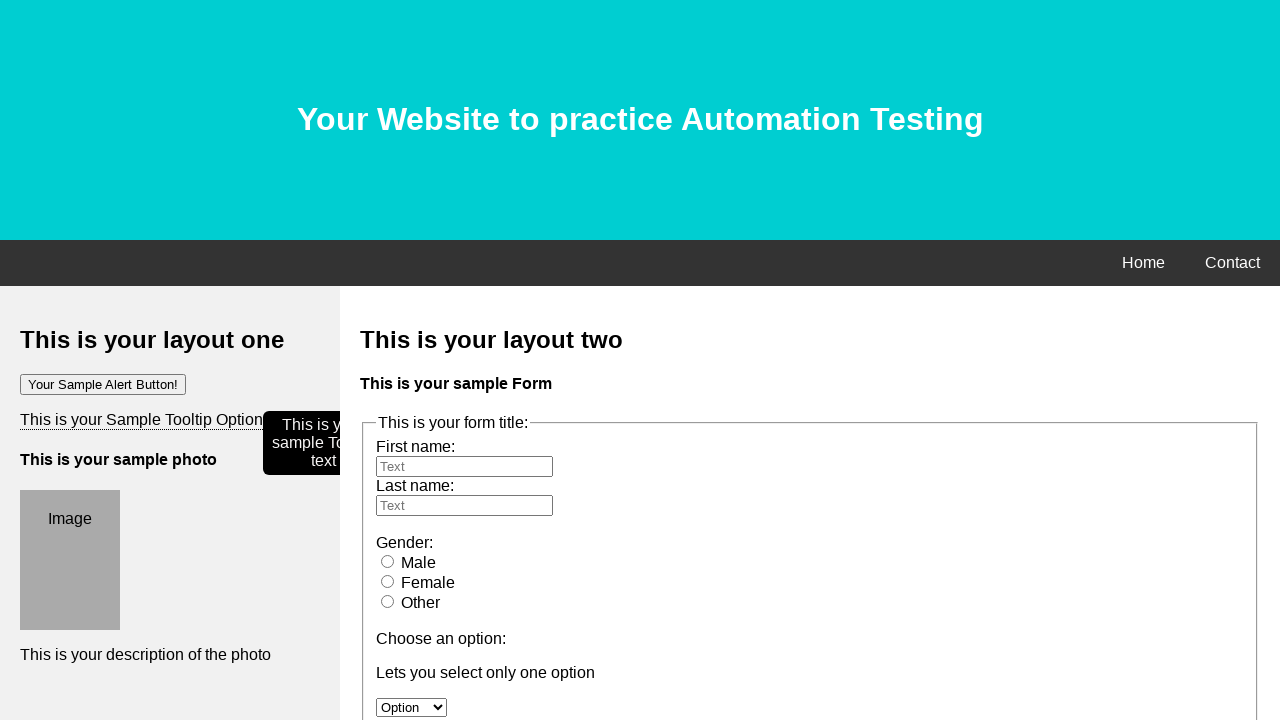

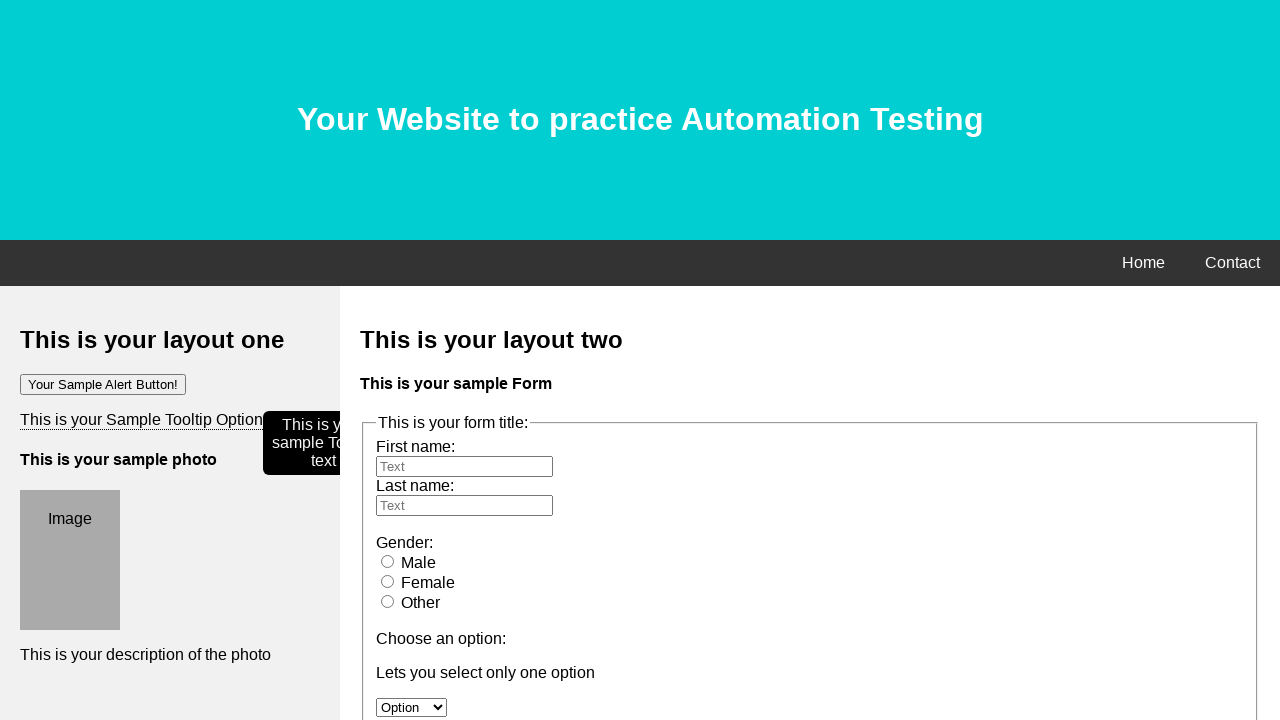